Navigates to Tutorialspoint homepage and verifies the page loads by checking the title

Starting URL: https://www.tutorialspoint.com/index.htm

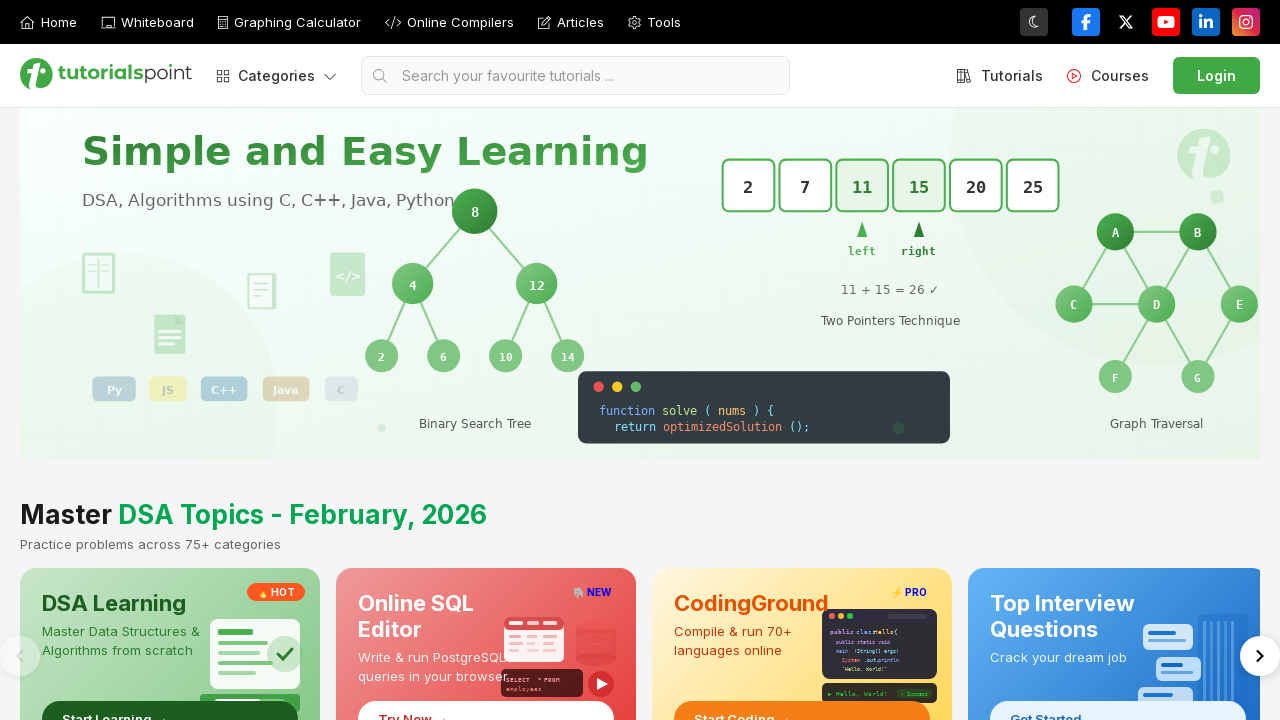

Navigated to Tutorialspoint homepage
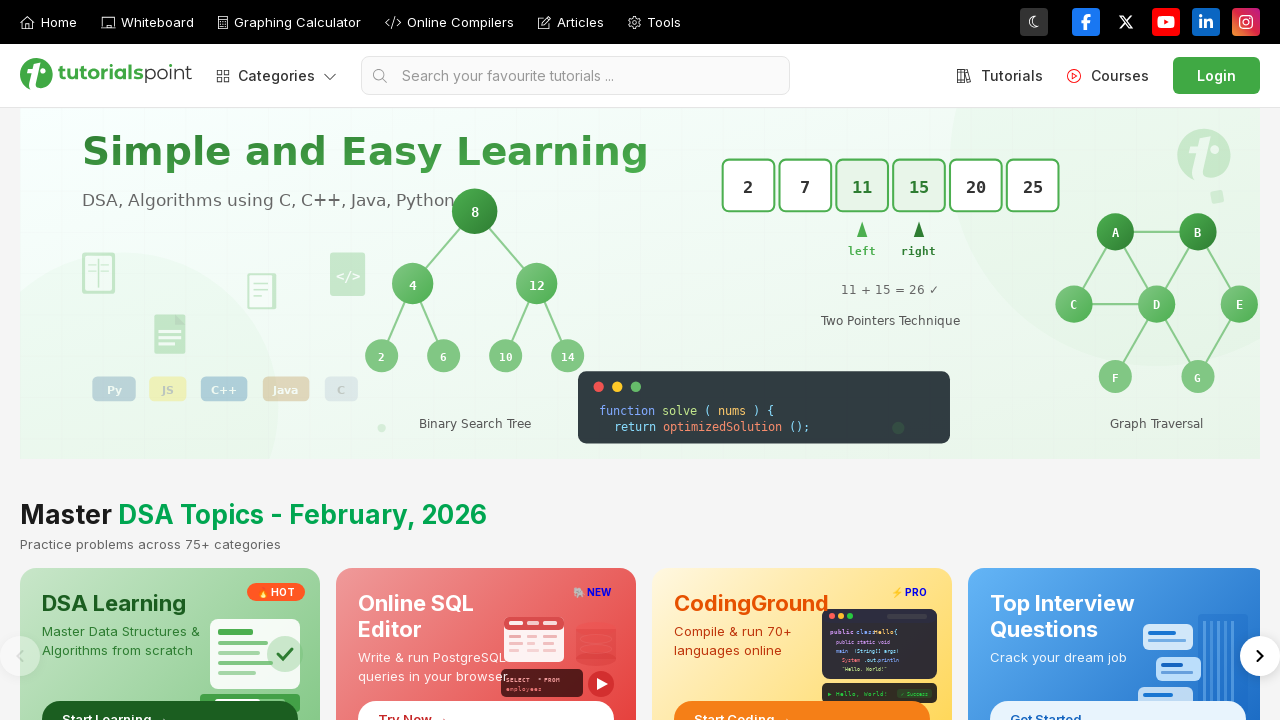

Retrieved page title: Coding Practice Problems & Tutorials | TutorialsPoint
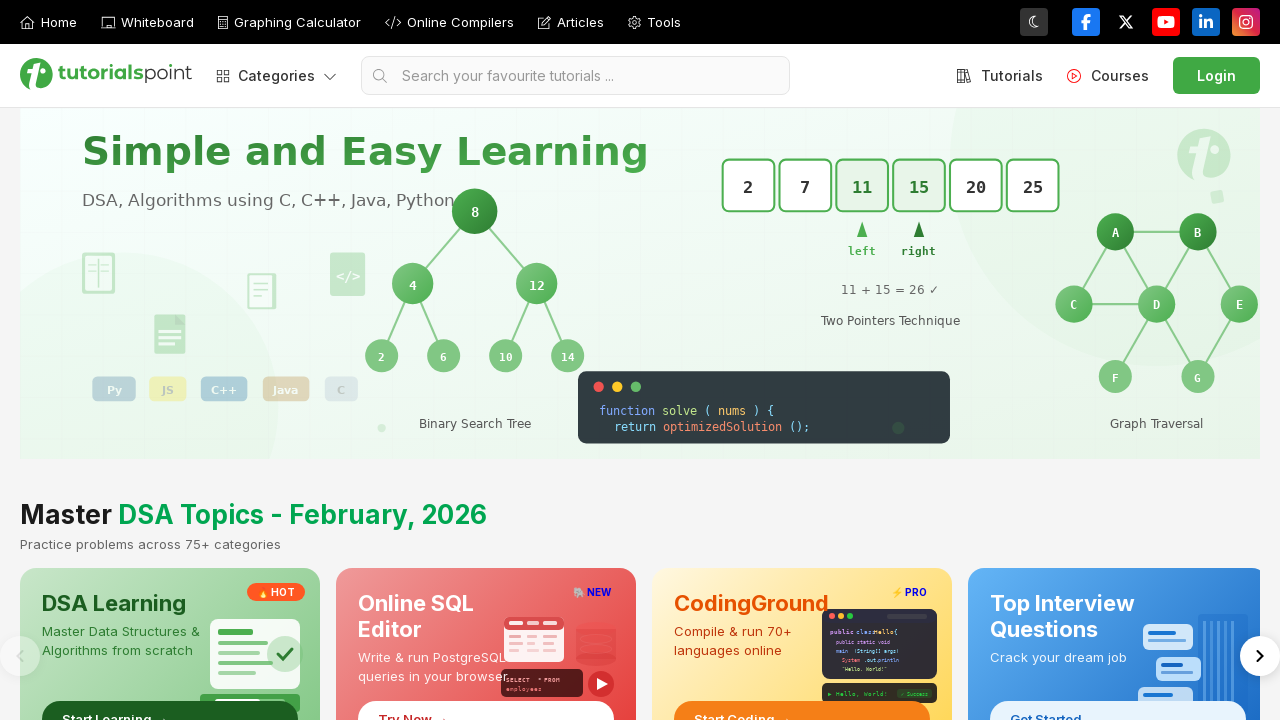

Printed page title to console
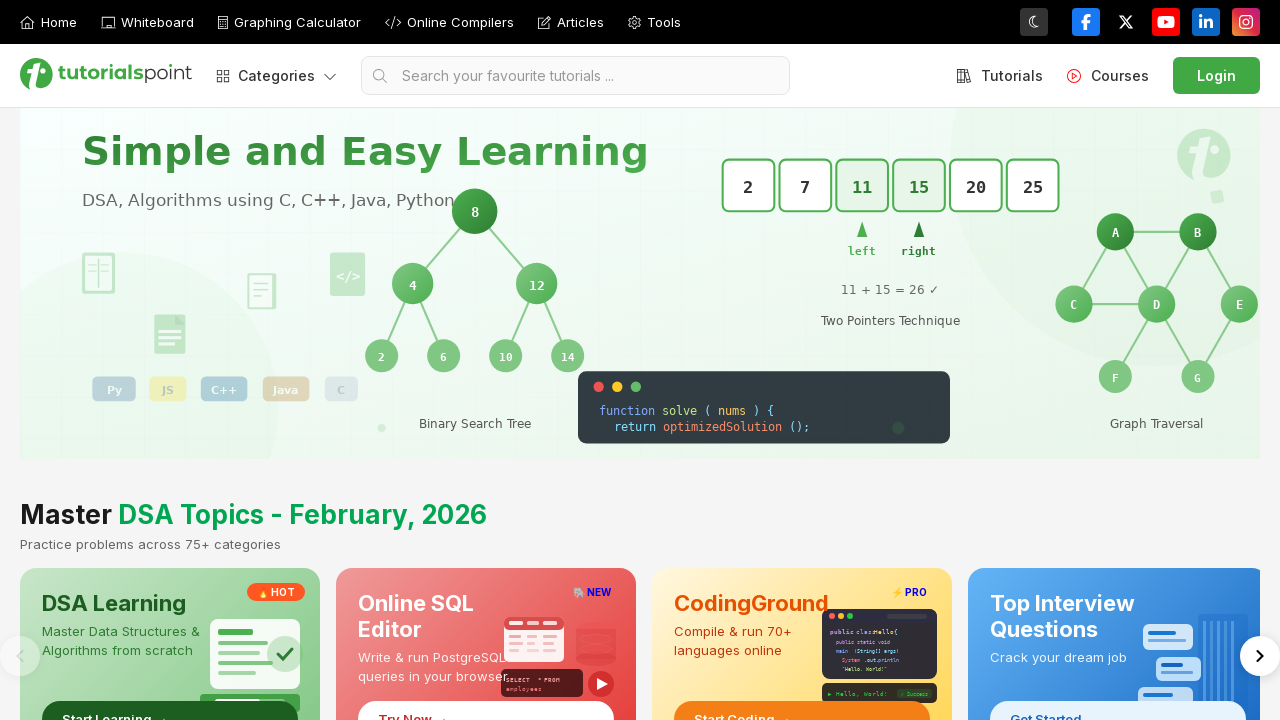

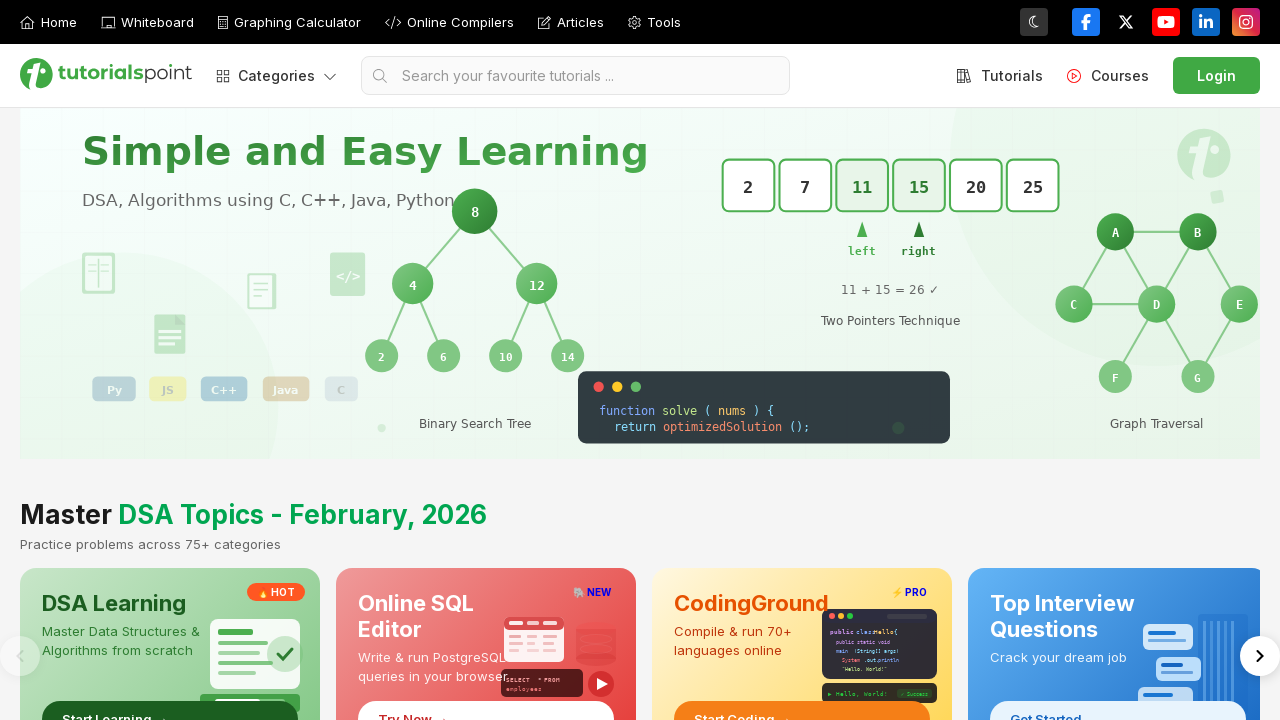